Tests revealing a hidden input field by clicking a button and verifying the field becomes visible

Starting URL: https://www.selenium.dev/selenium/web/dynamic.html

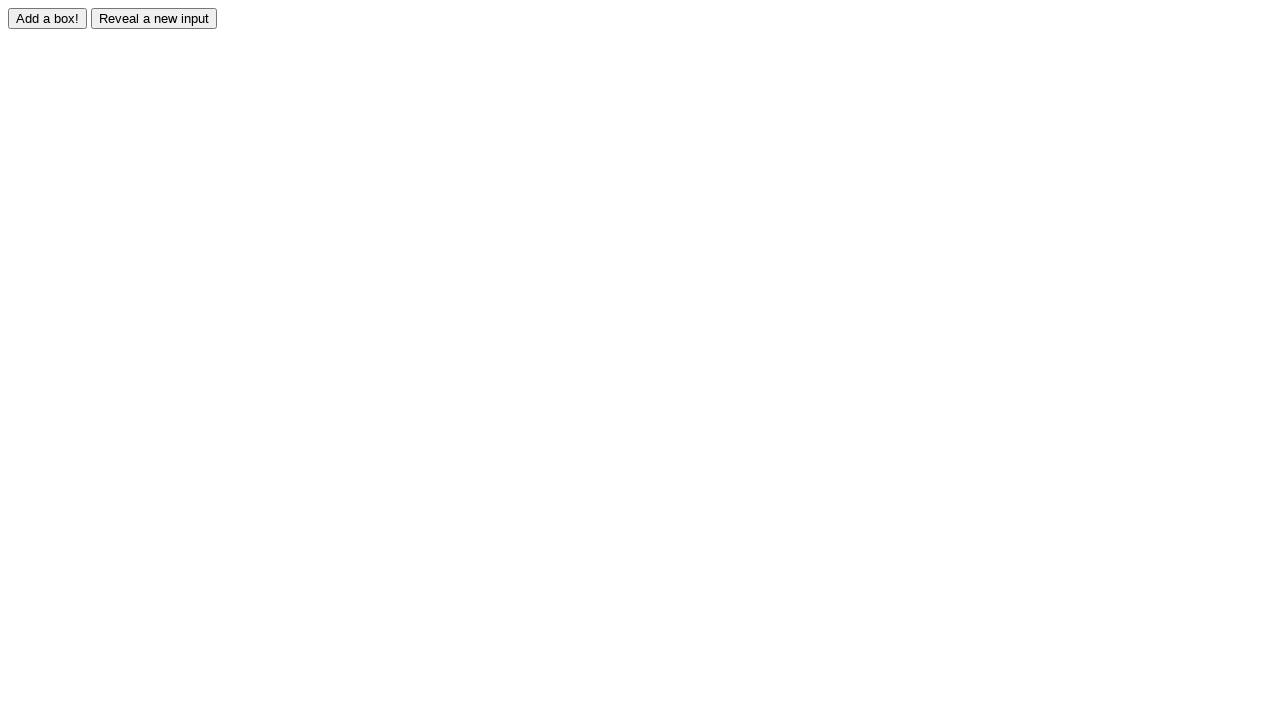

Clicked the reveal button to show hidden input field at (154, 18) on input#reveal
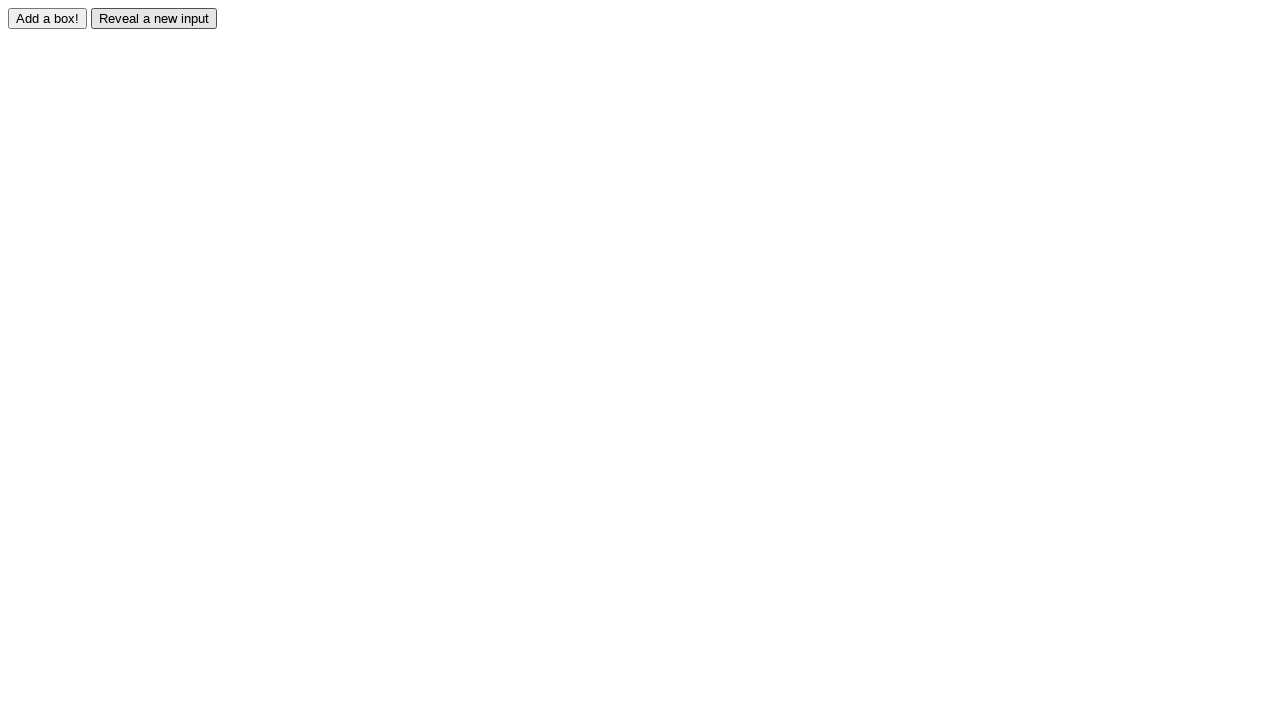

Hidden input field became visible
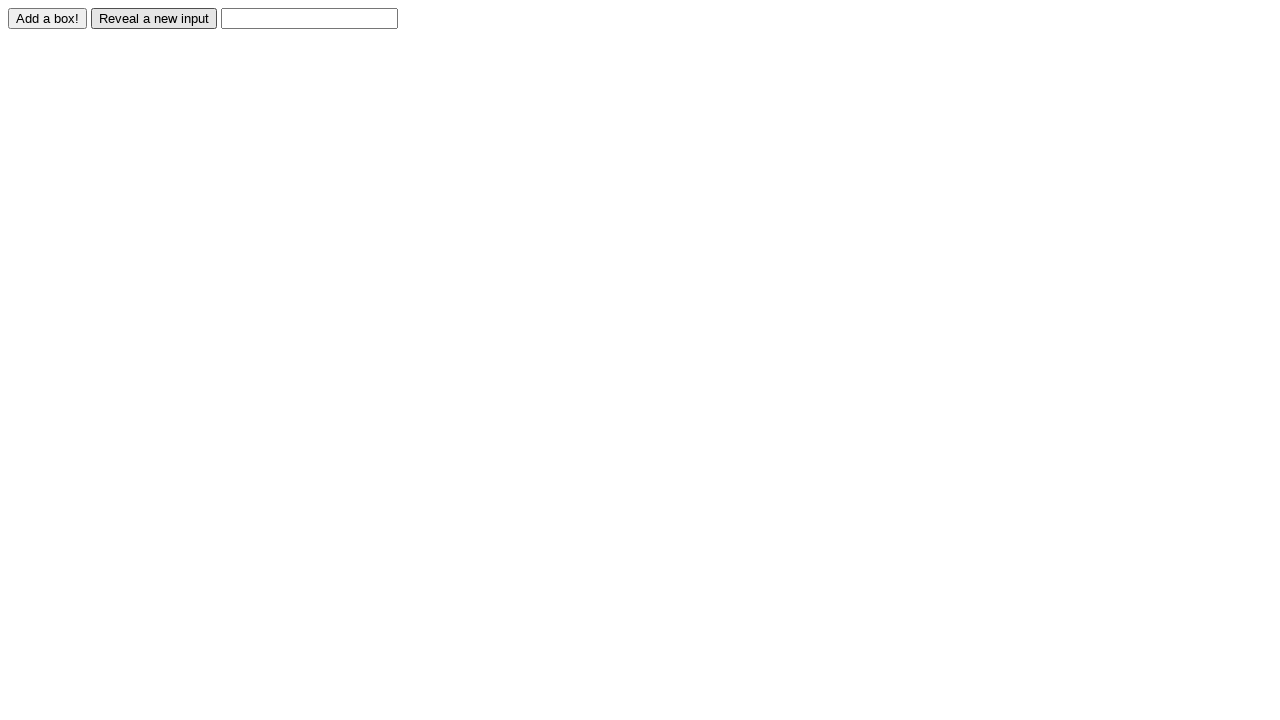

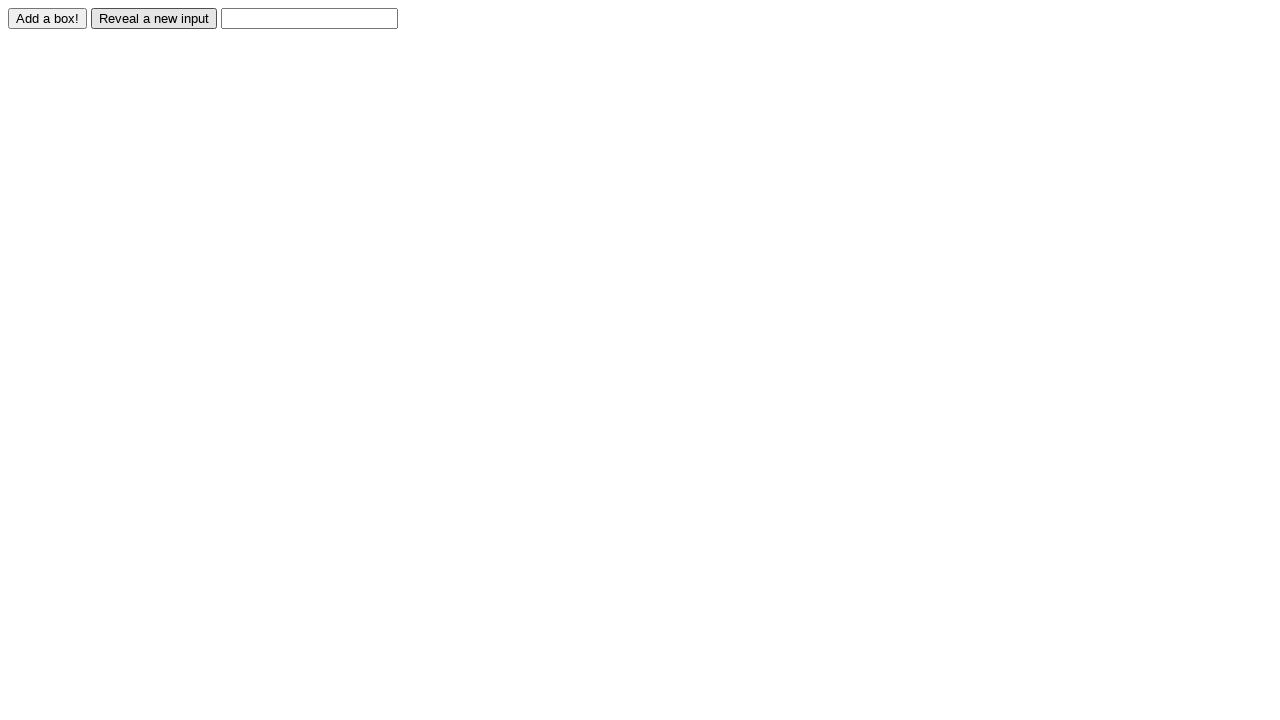